Tests USPS homepage search functionality and browser navigation controls (back, forward, refresh)

Starting URL: https://www.usps.com/

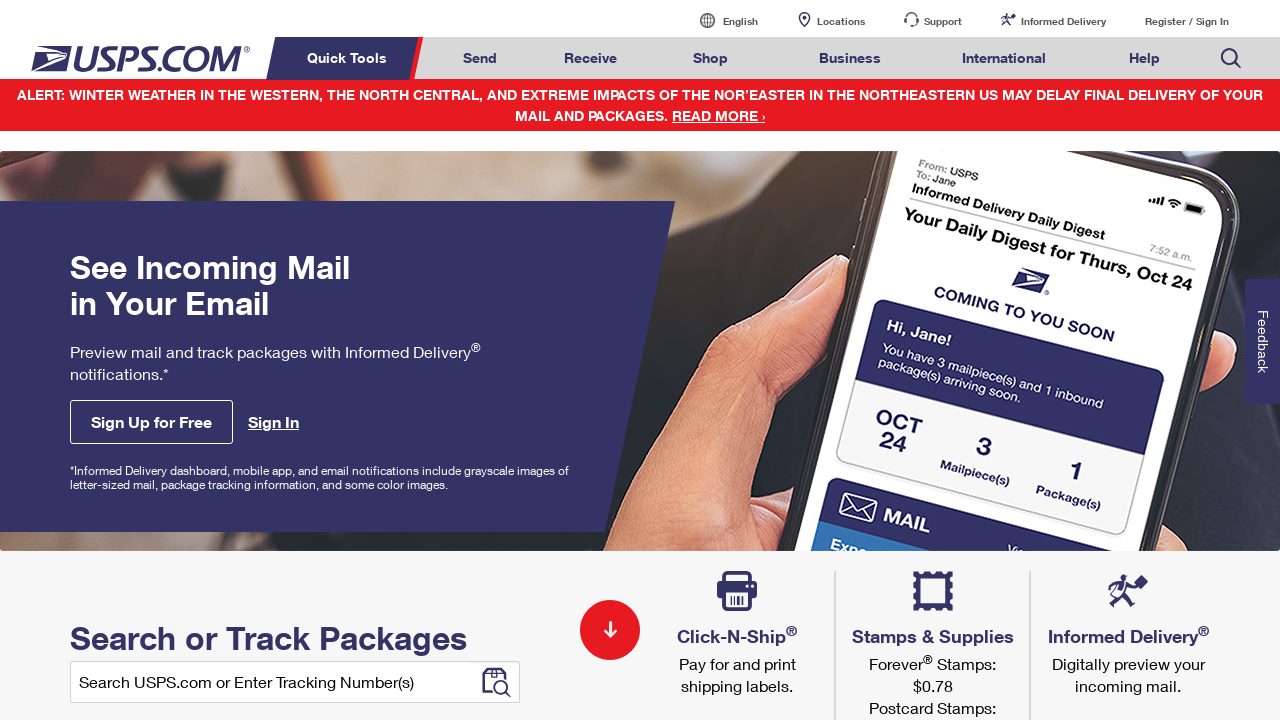

Filled search input with tracking number '123456789' on #home-input
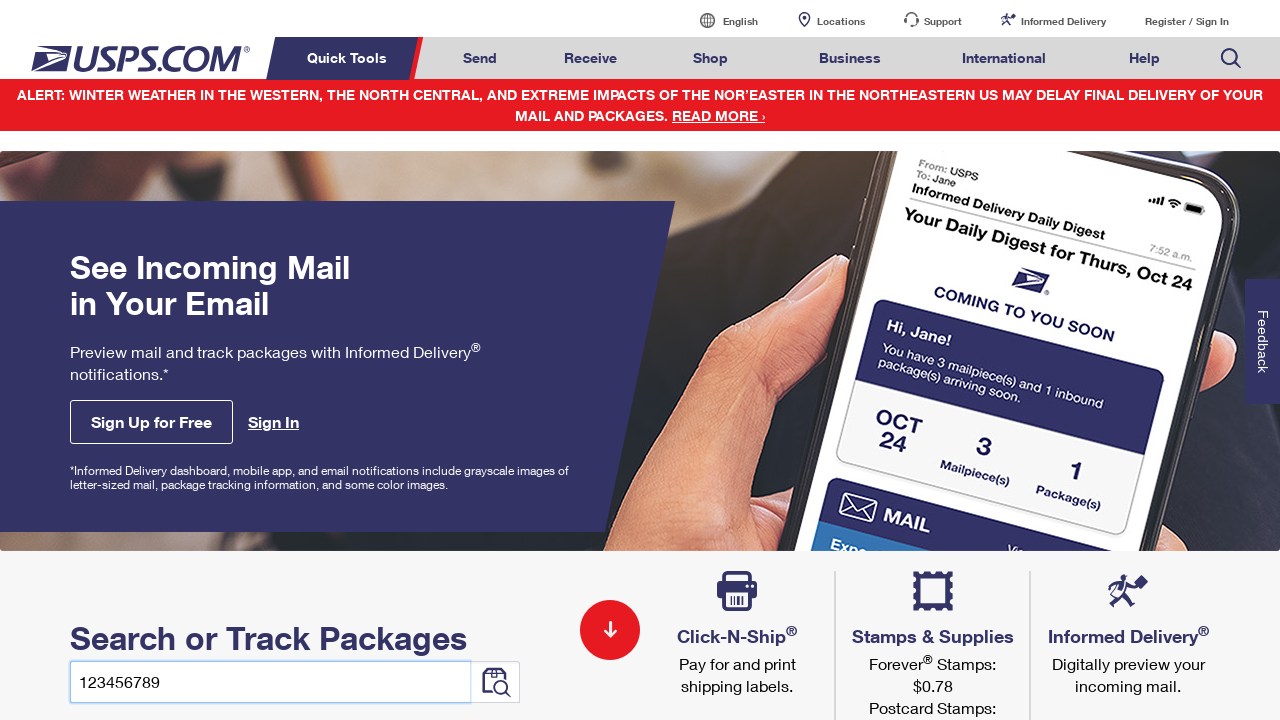

Pressed Enter to submit search form on #home-input
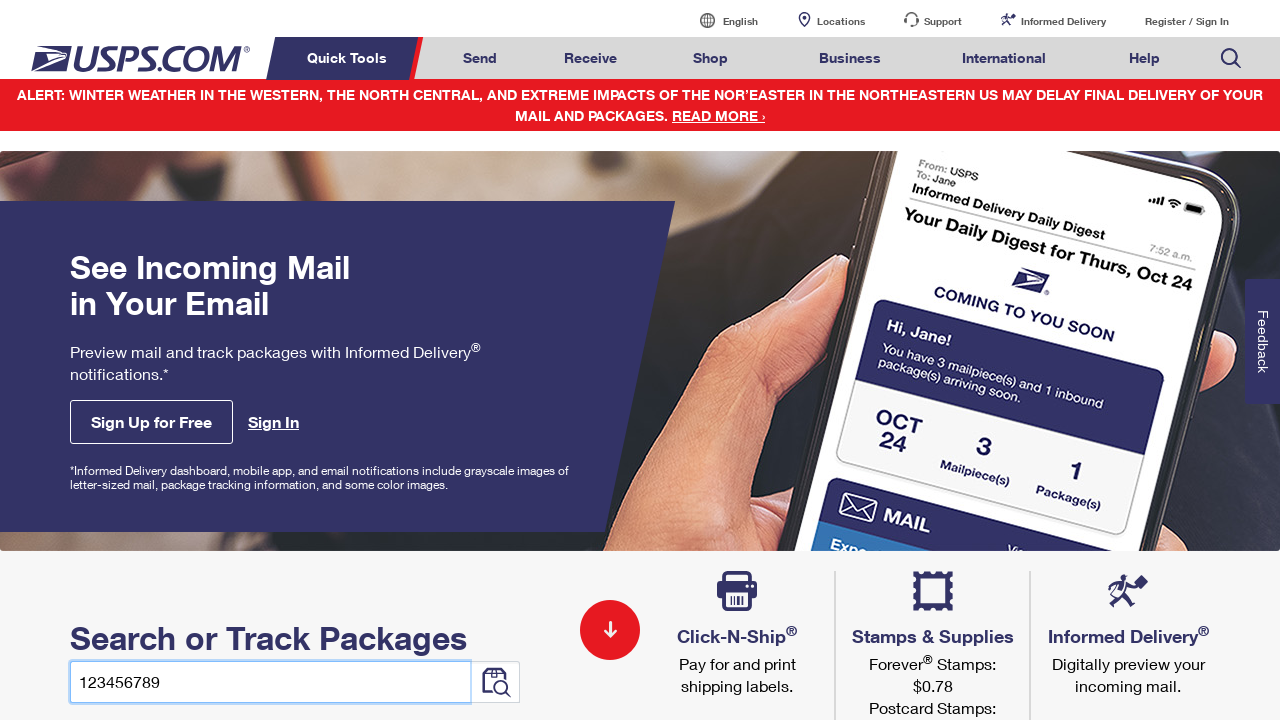

Waited 3 seconds for search results to load
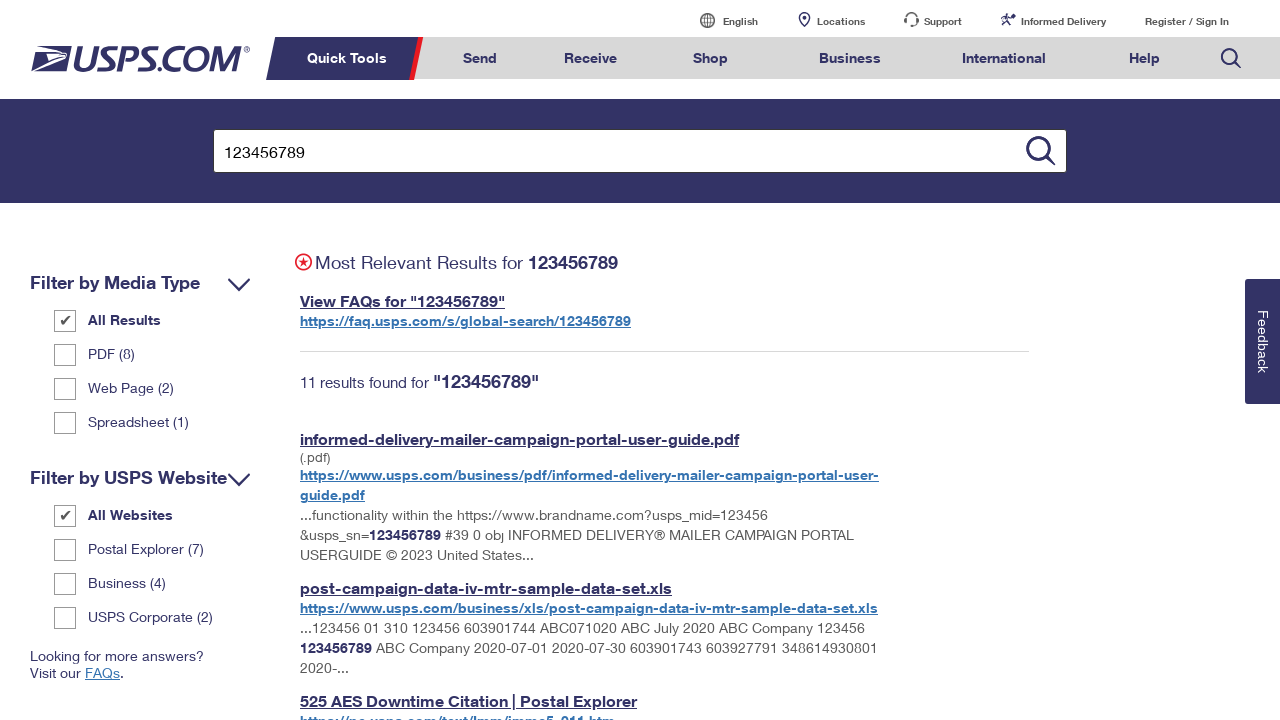

Navigated back to previous page
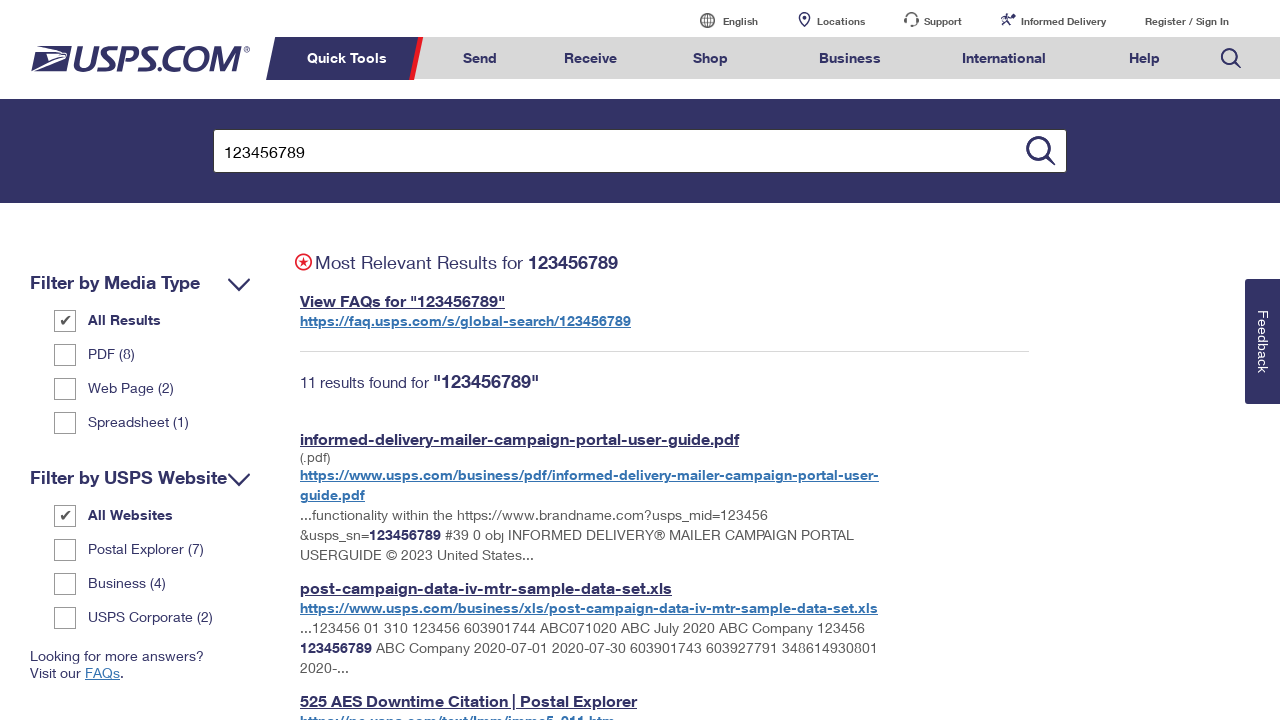

Navigated back to USPS homepage
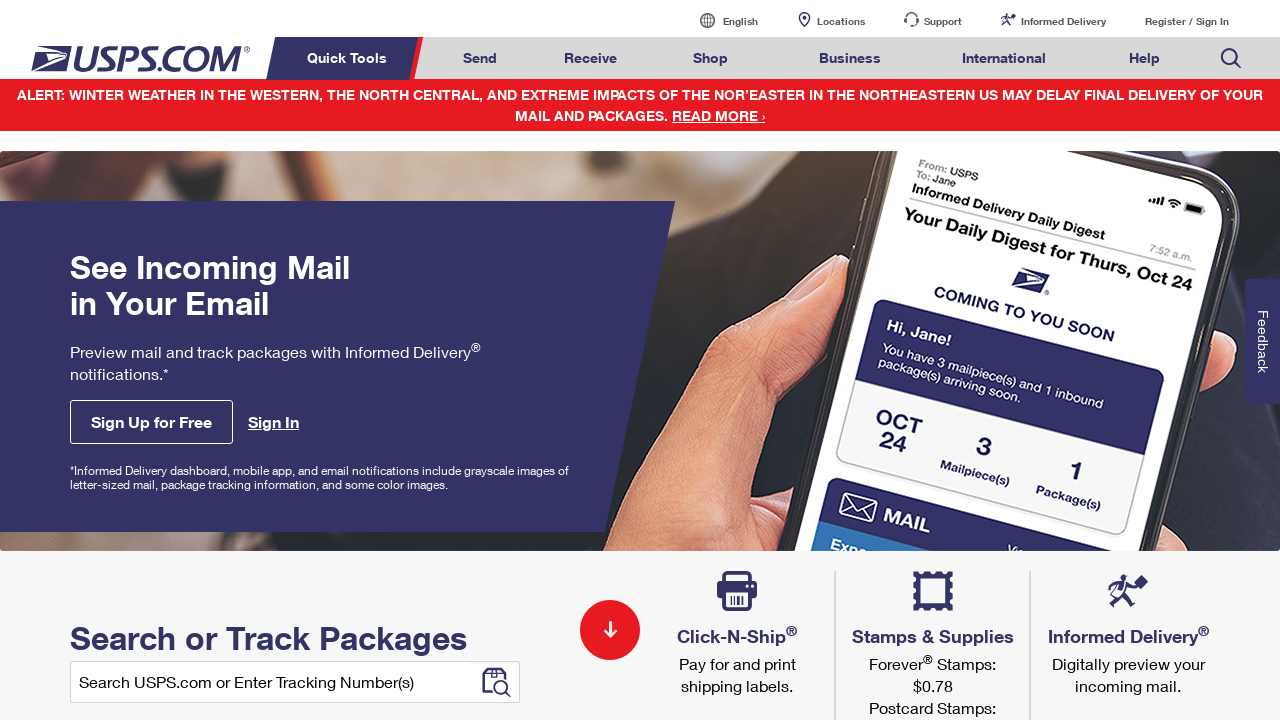

Waited 3 seconds after back navigation
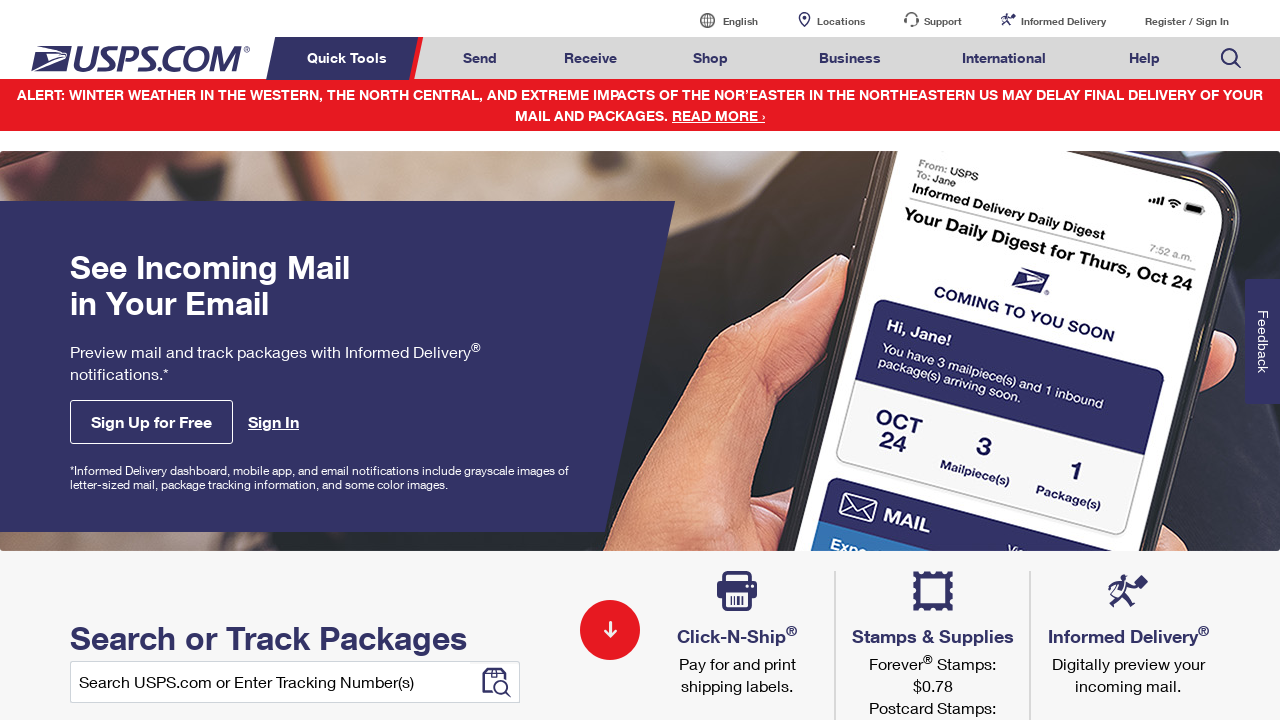

Navigated forward in browser history
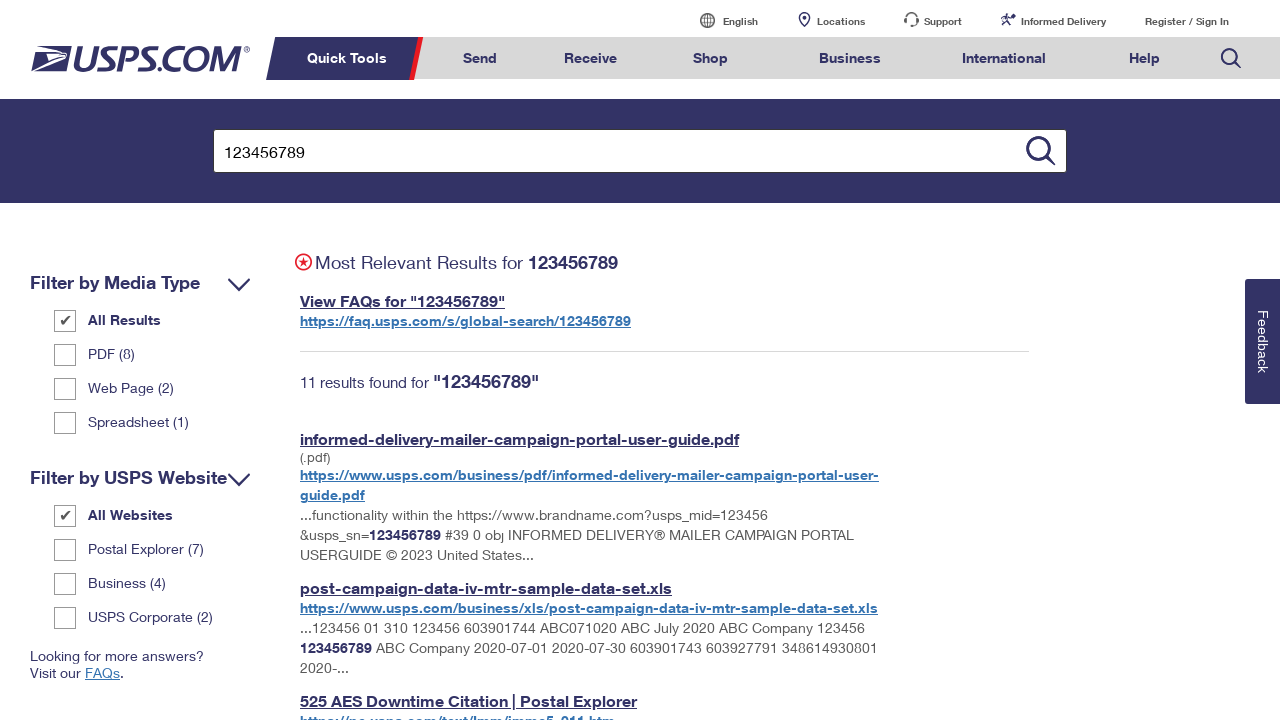

Waited 3 seconds after forward navigation
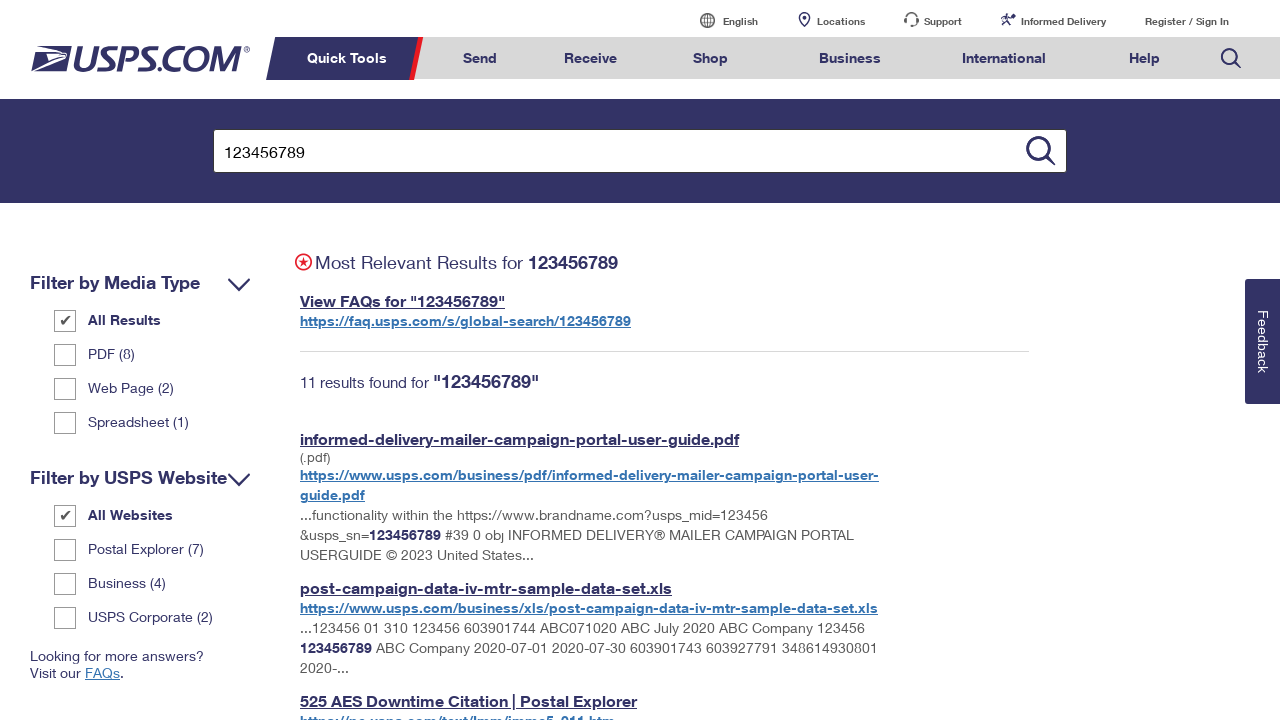

Refreshed page (first reload)
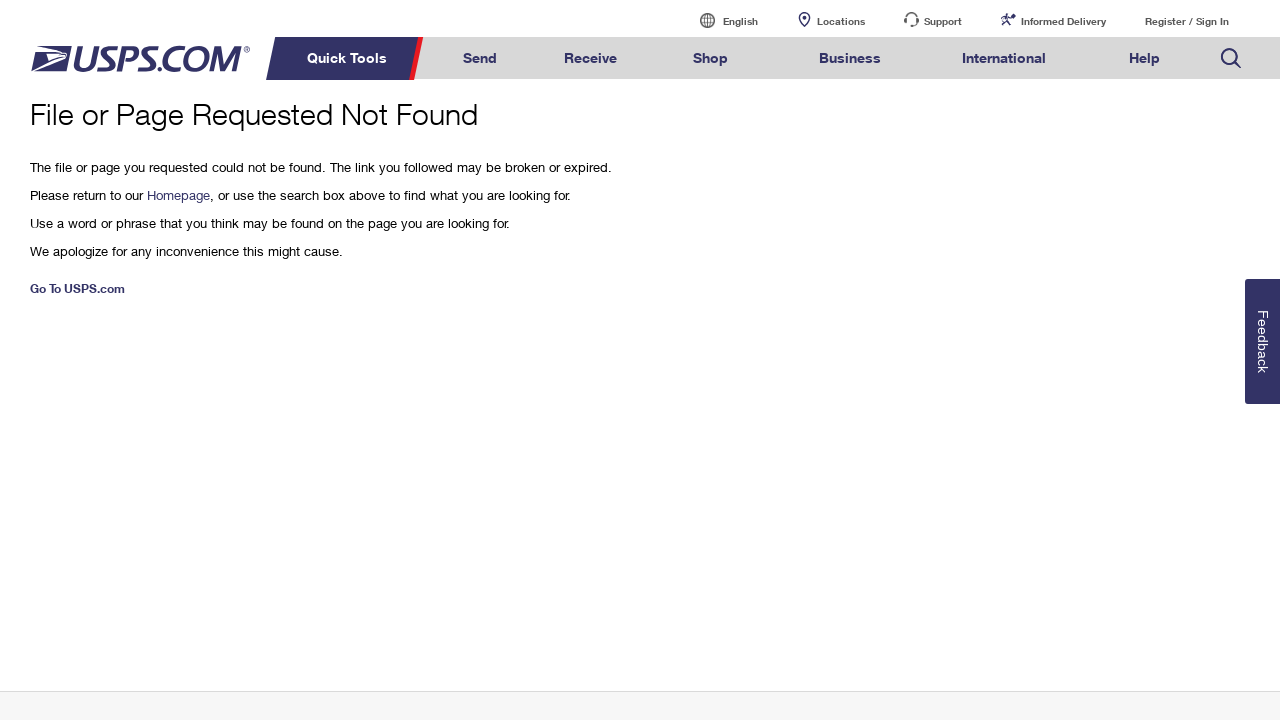

Refreshed page (second reload)
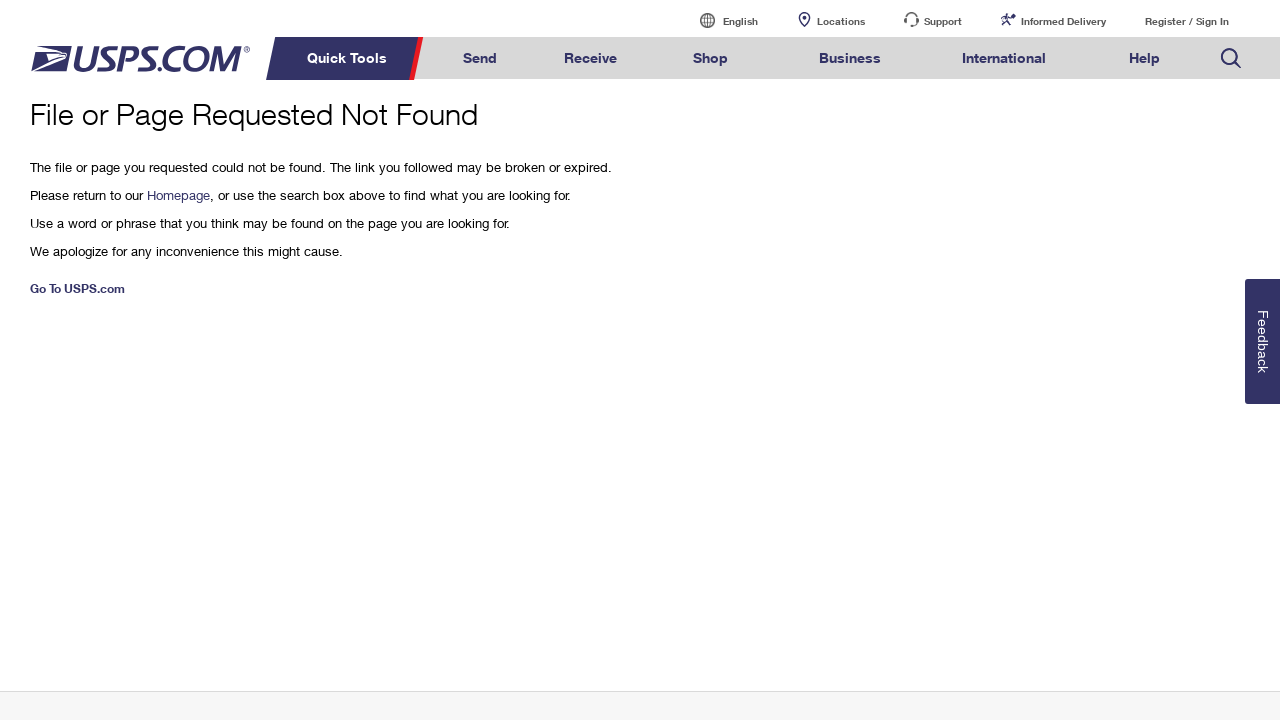

Waited 3 seconds after page refreshes
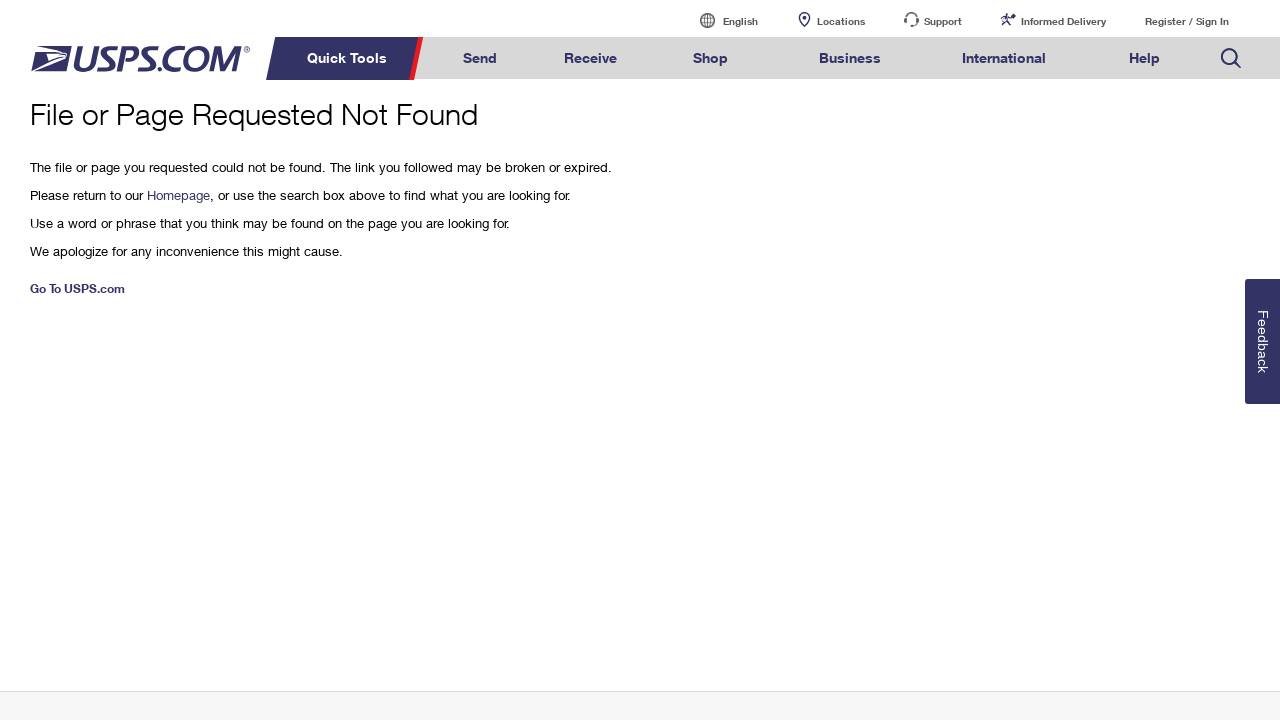

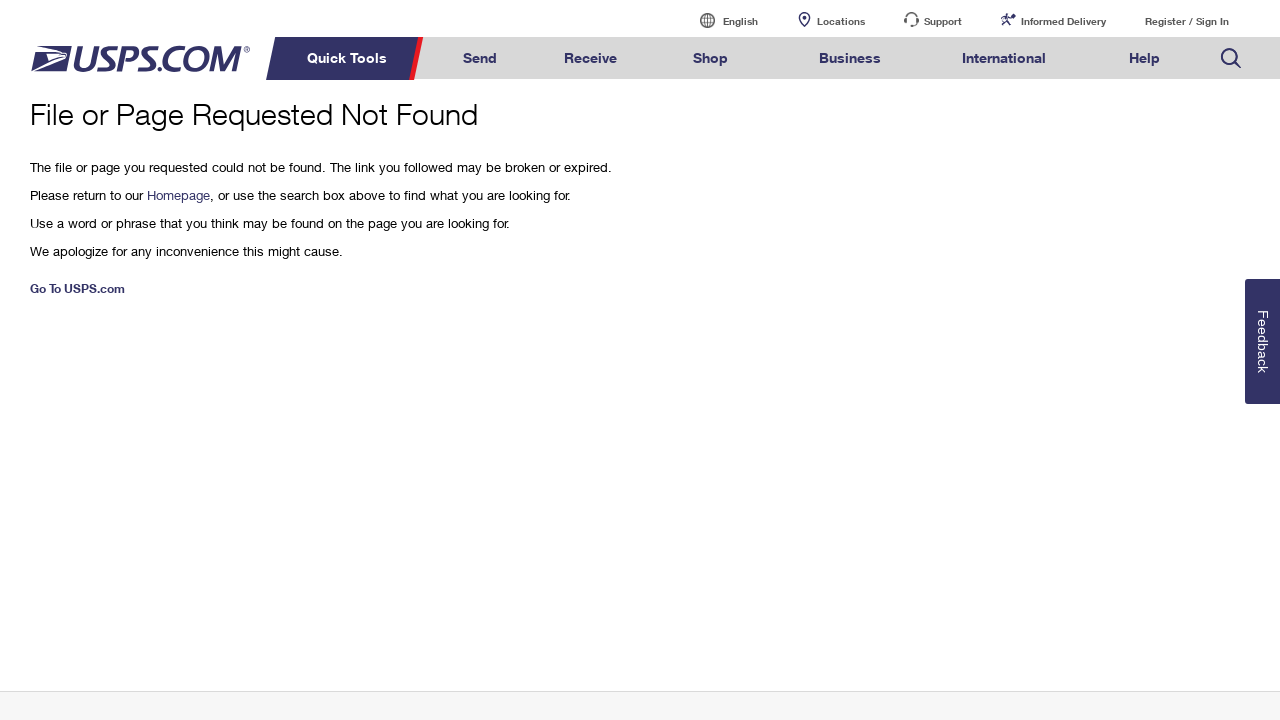